Tests double-click functionality within an iframe by loading a W3Schools example page, accessing an iframe, double-clicking a button, and verifying the result

Starting URL: https://www.w3schools.com/tags/tryit.asp?filename=tryhtml5_ev_ondblclick3

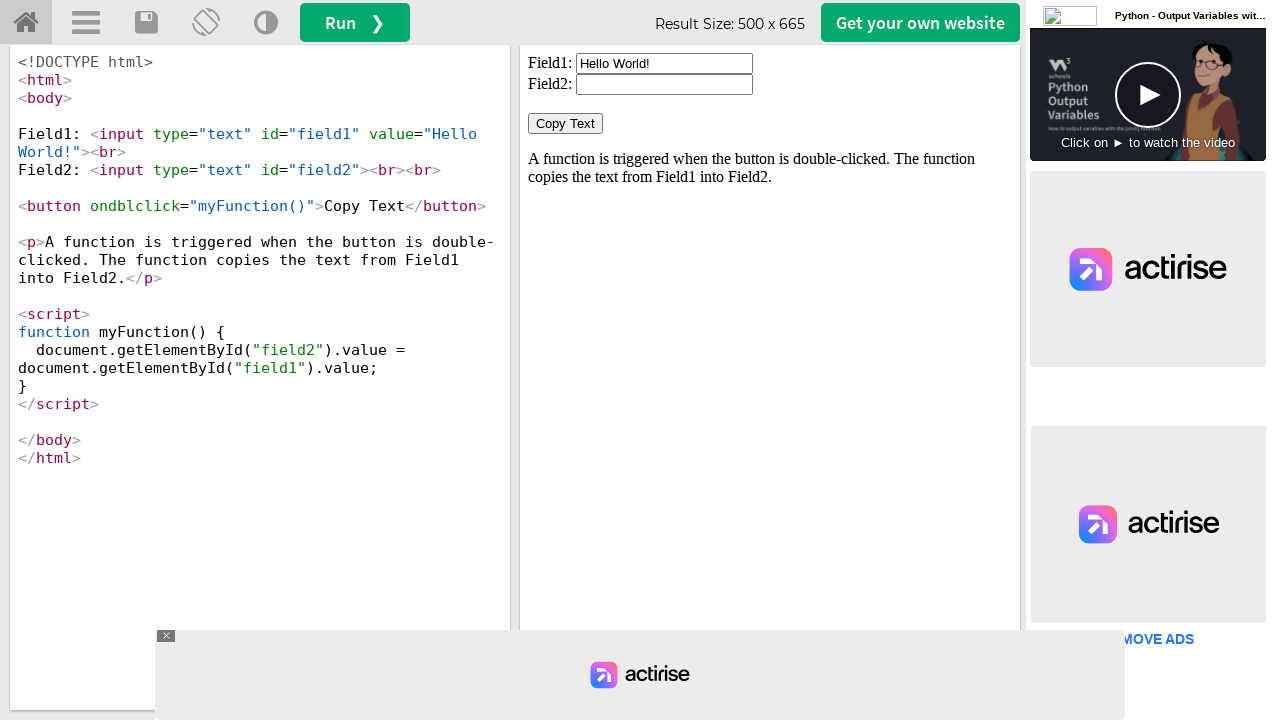

Located iframe with id 'iframeResult'
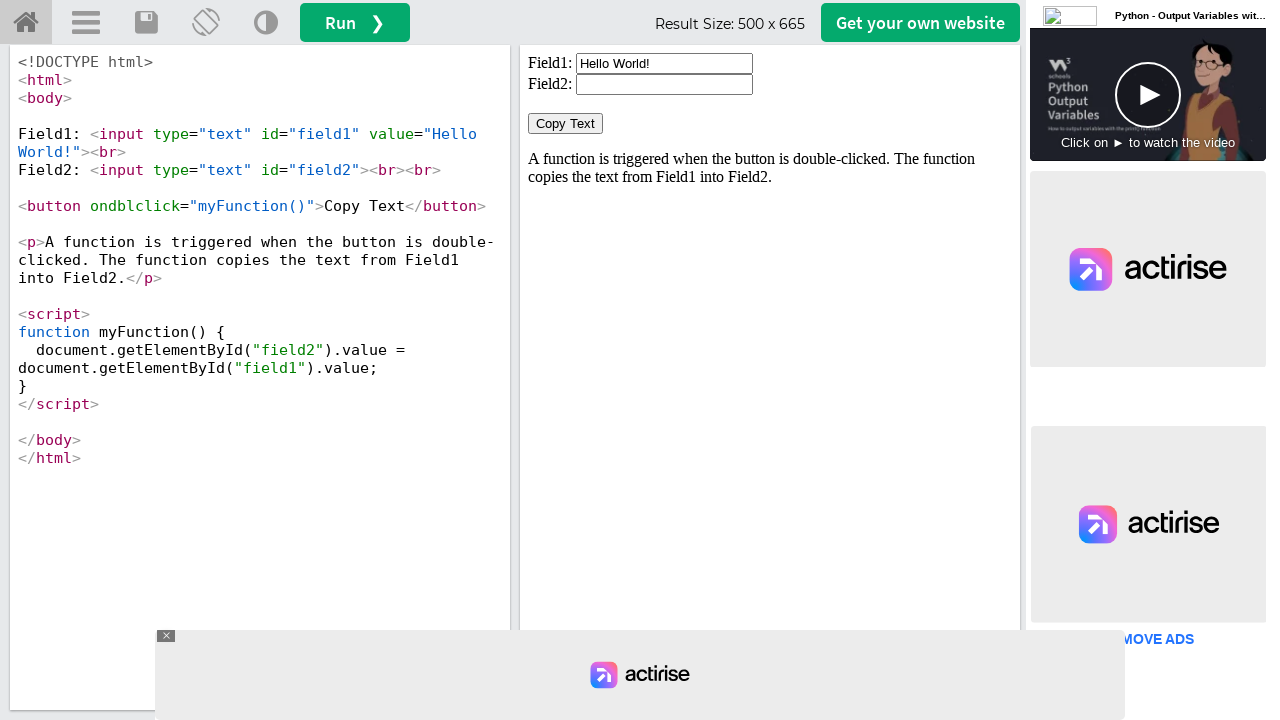

Double-clicked the button with ondblclick handler inside iframe at (566, 124) on #iframeResult >> internal:control=enter-frame >> button[ondblclick="myFunction()
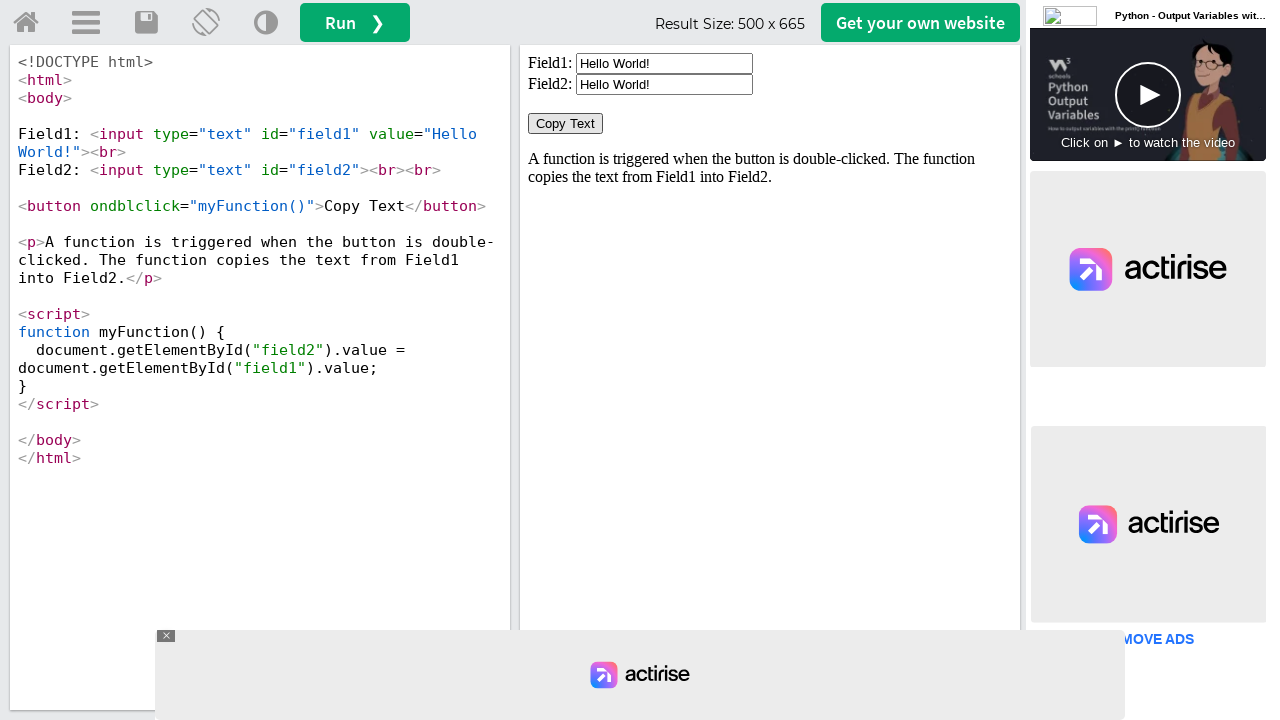

Verified that field2 contains 'Hello World!' after double-click
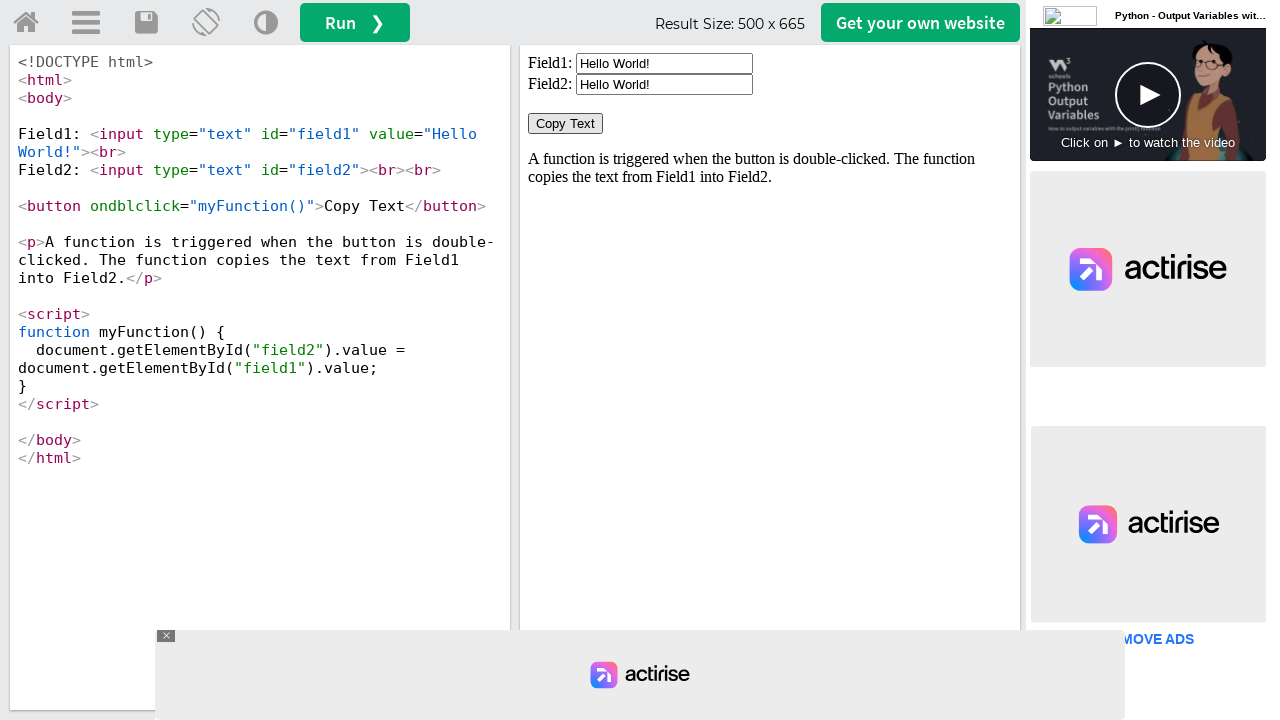

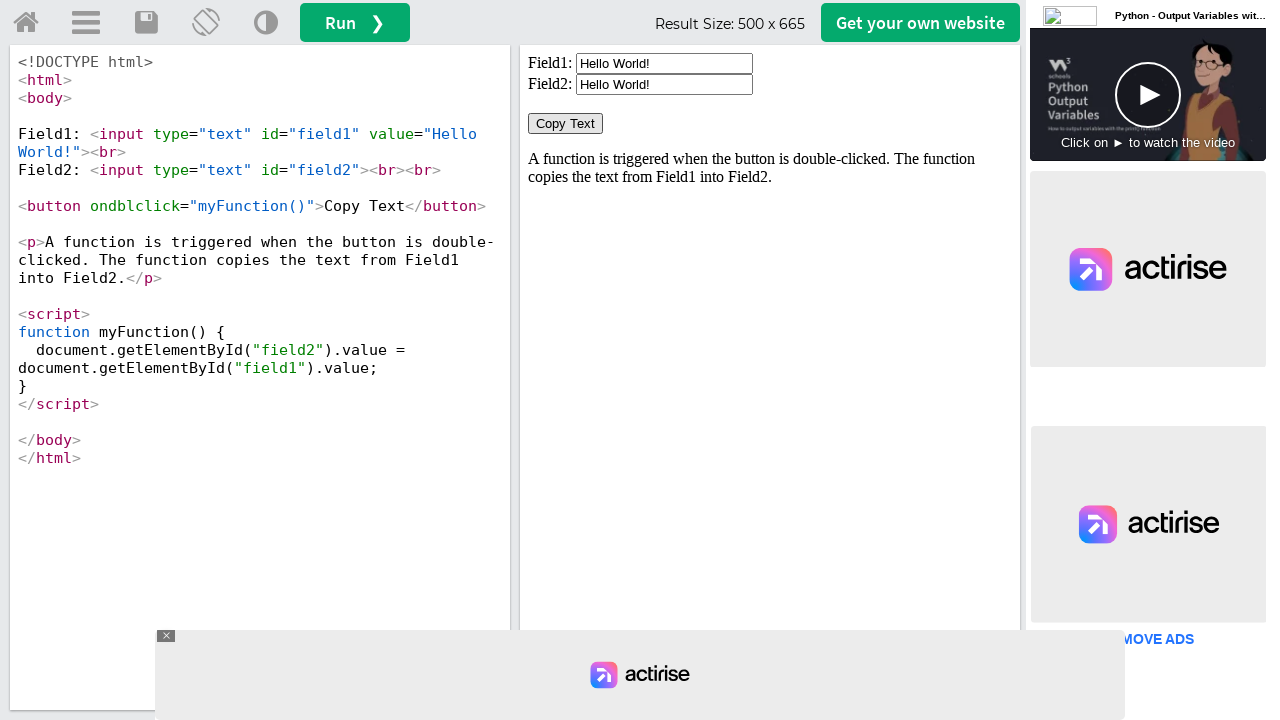